Tests invisibility condition for explicit wait by clicking start and waiting for the loading indicator to disappear.

Starting URL: https://automationfc.github.io/dynamic-loading/

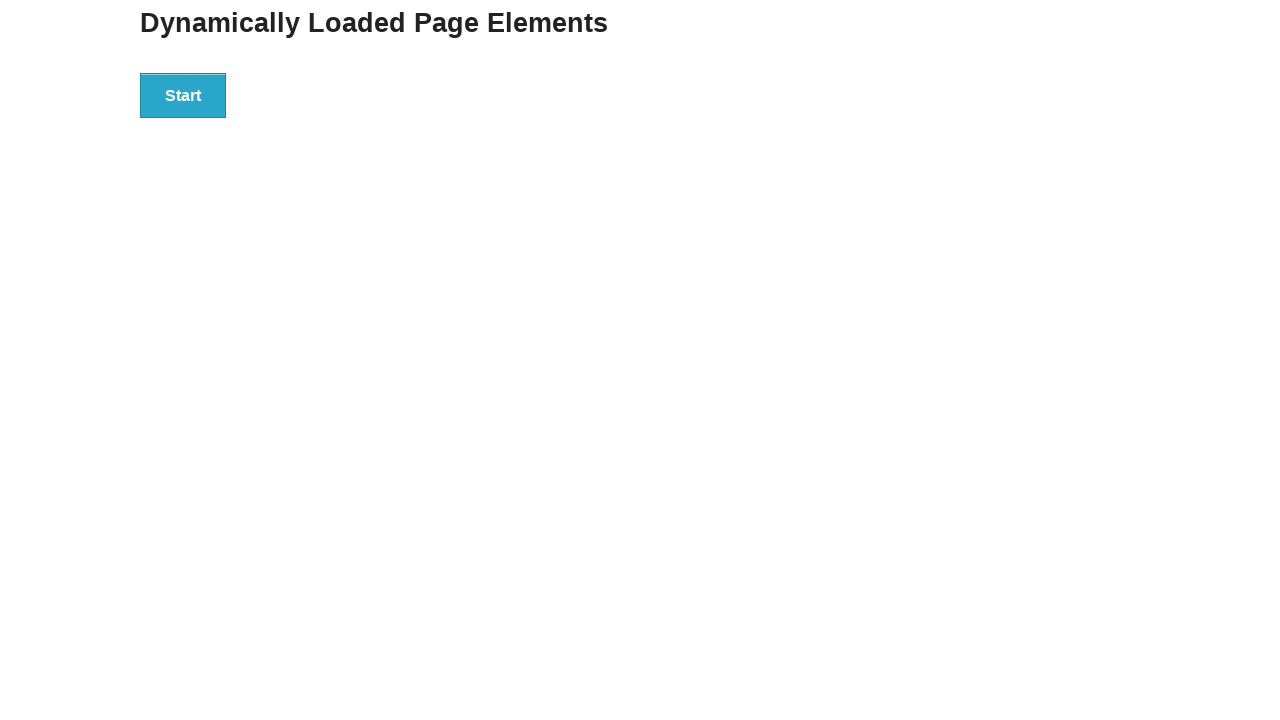

Clicked the start button at (183, 95) on div#start > button
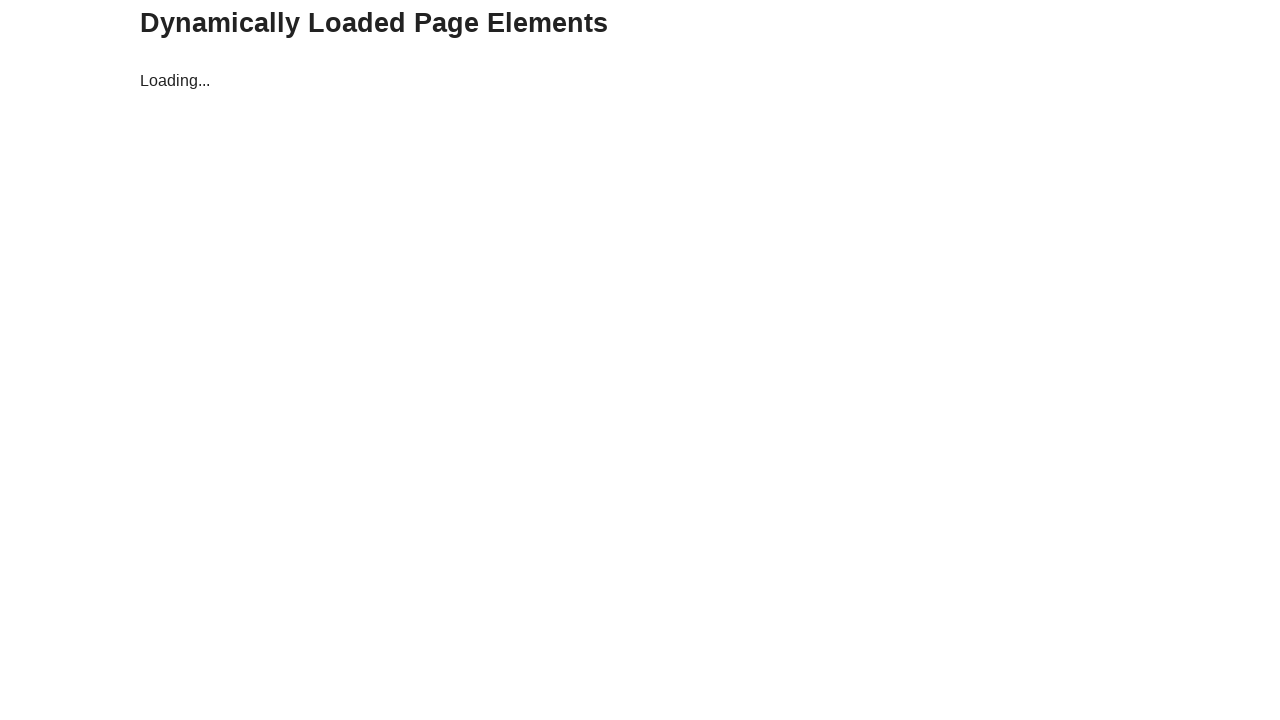

Waited for loading indicator to disappear
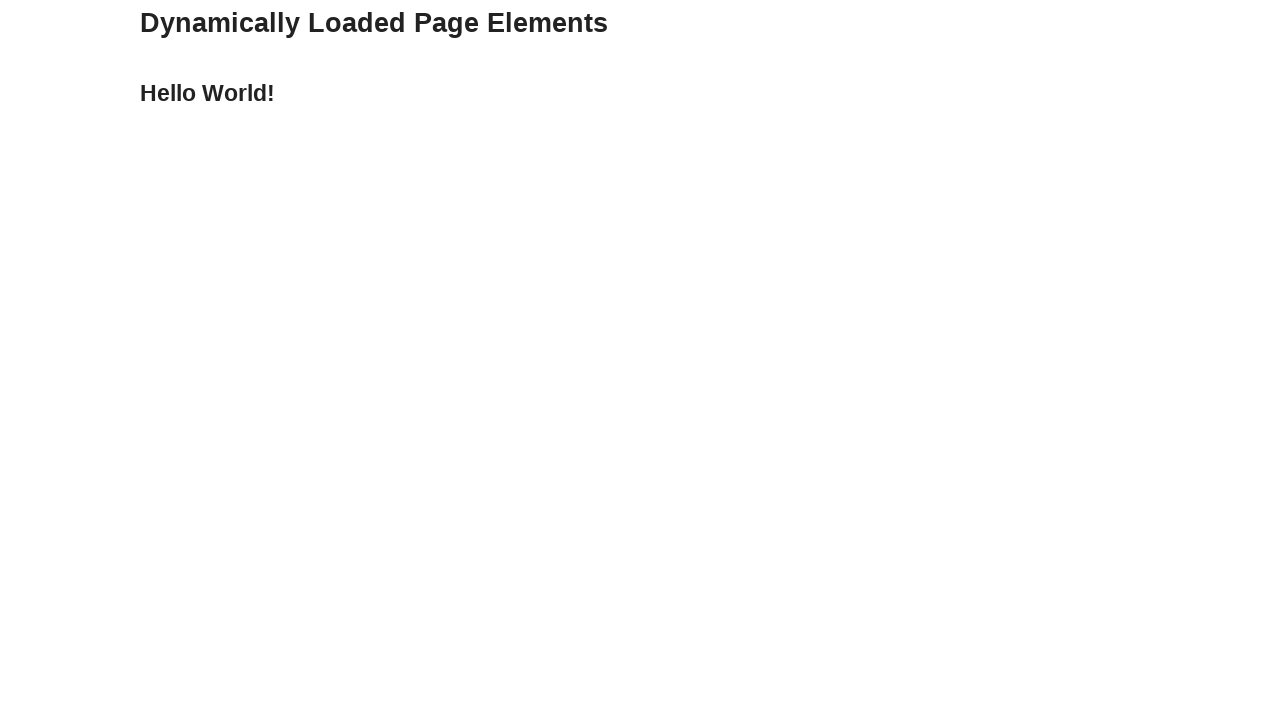

Verified that finish message displays 'Hello World!'
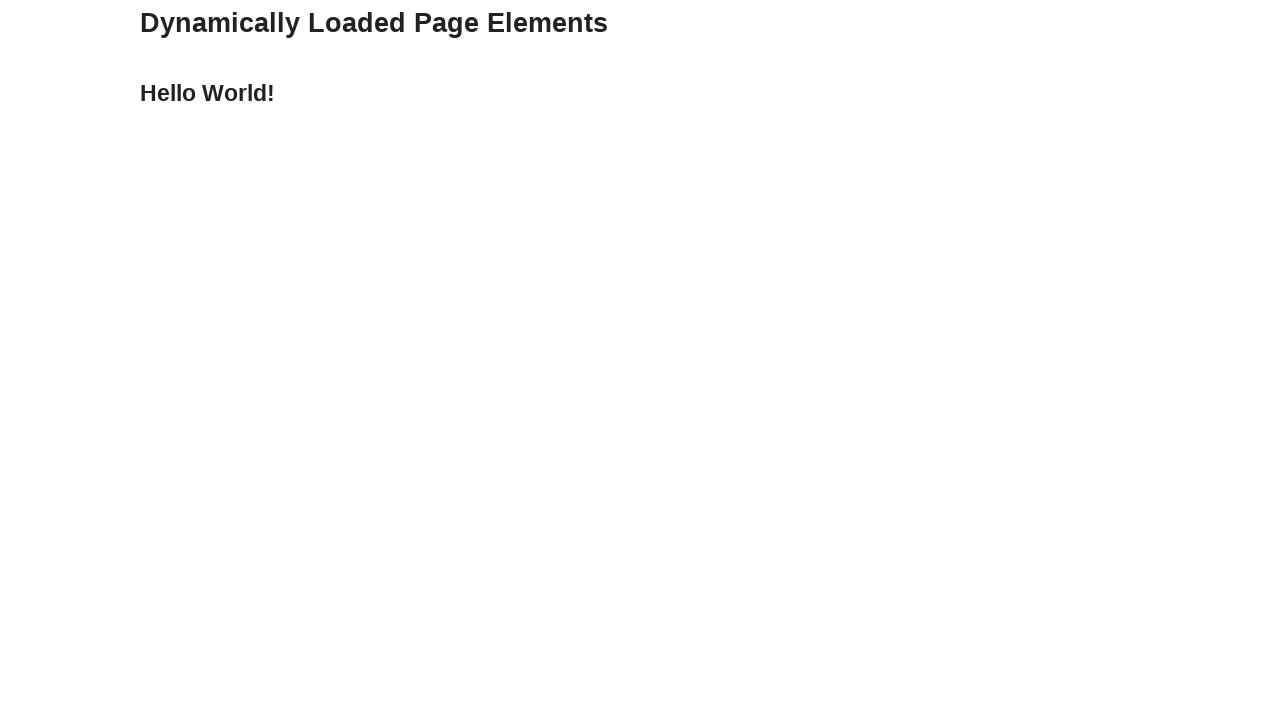

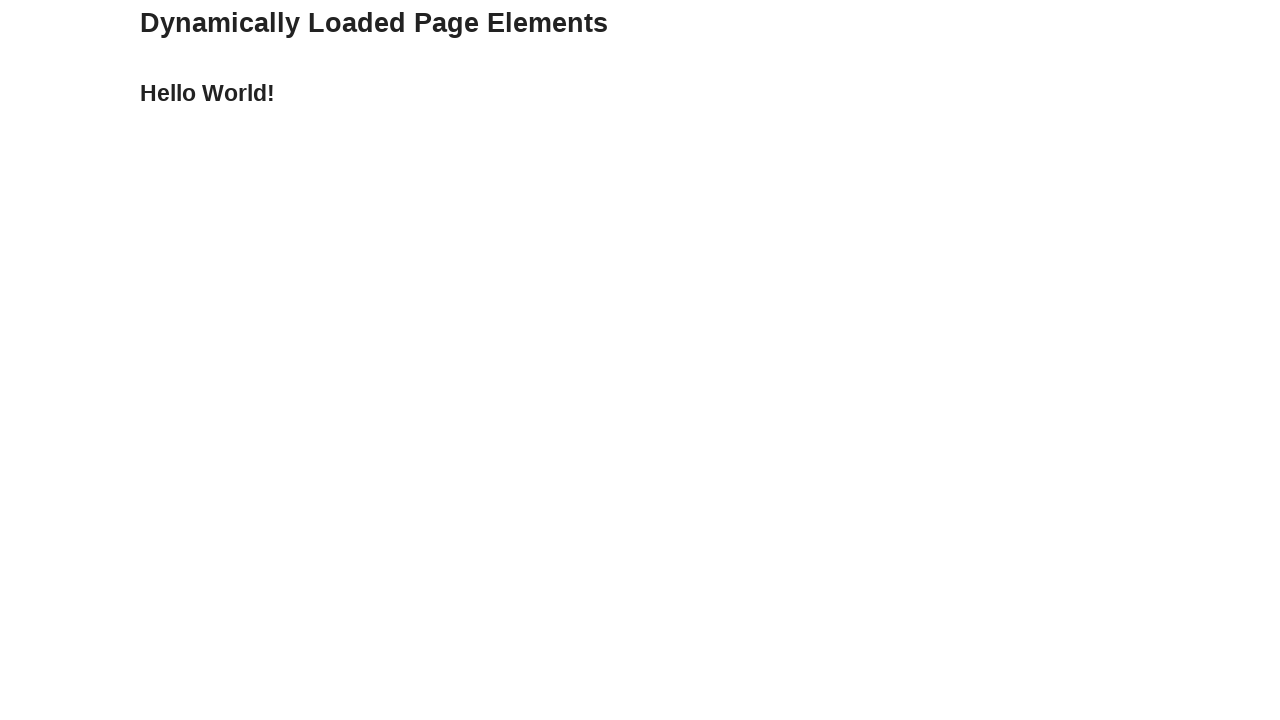